Tests form filling functionality on DemoQA website, including text inputs for name, email, and addresses, then navigates to select menu page to test dropdown selection

Starting URL: https://demoqa.com/text-box

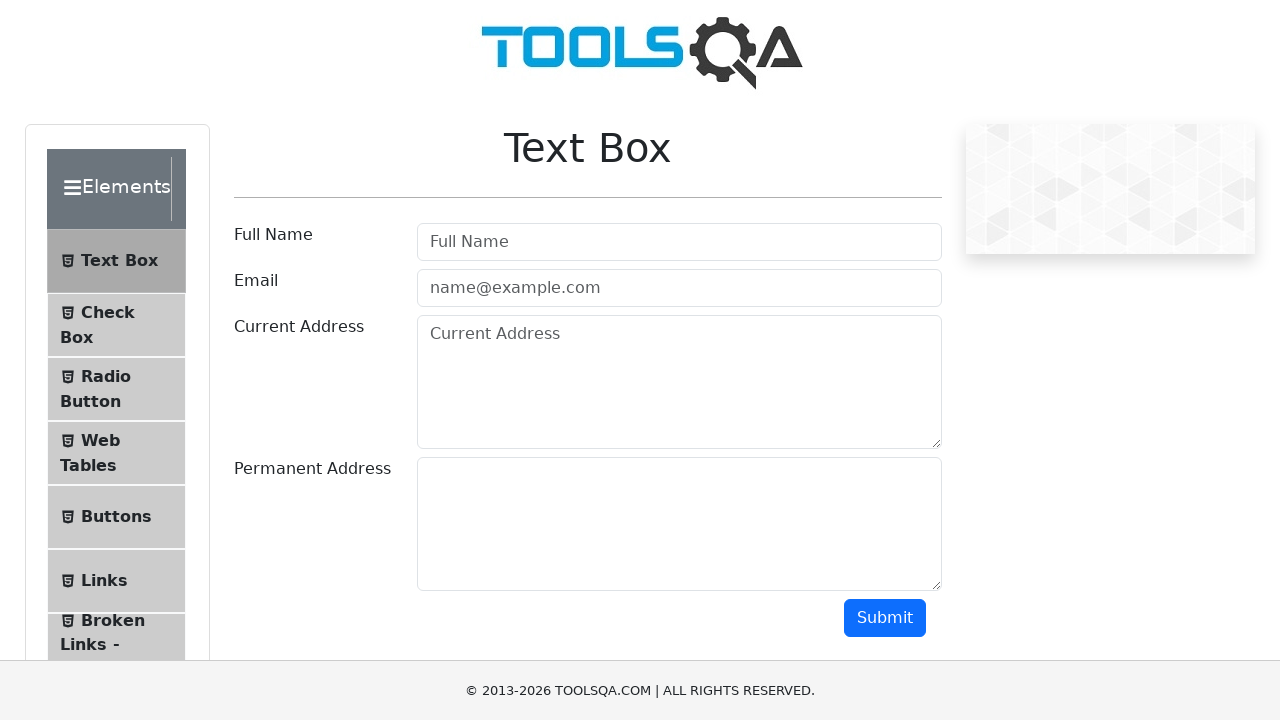

Filled userName field with 'Automation testing' on #userName
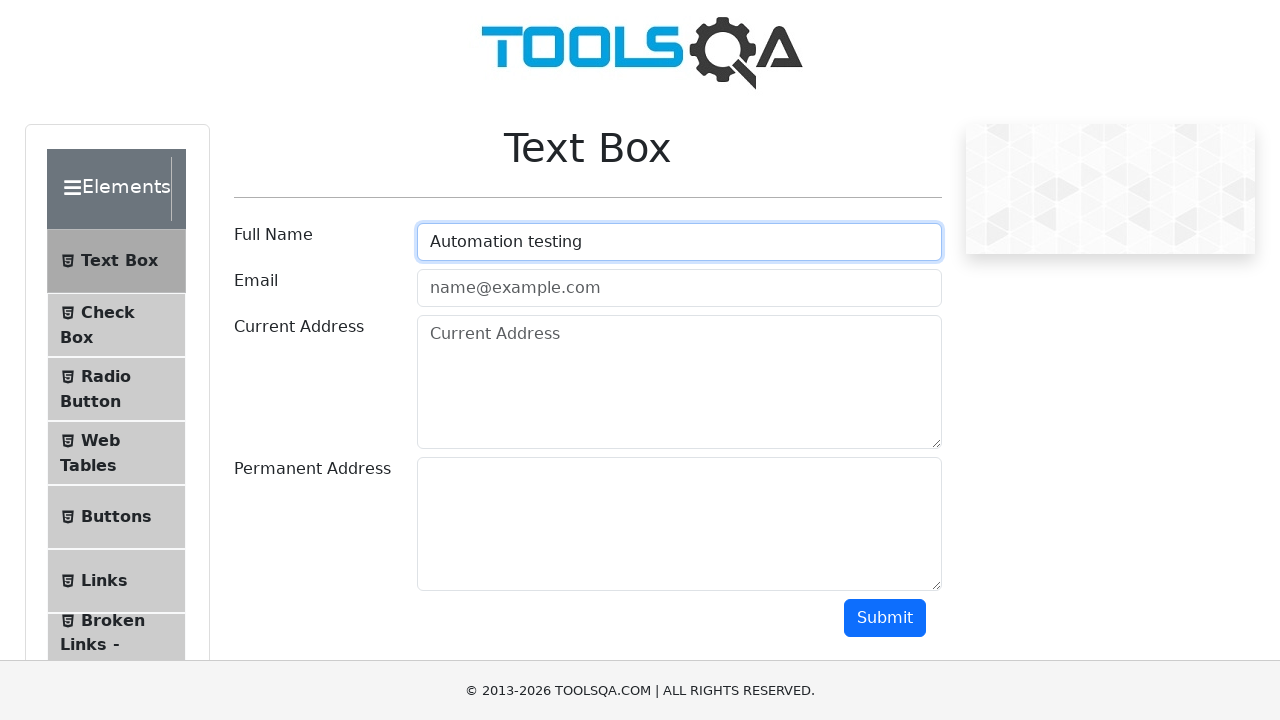

Filled userEmail field with 'automationtesting@gmail.com' on #userEmail
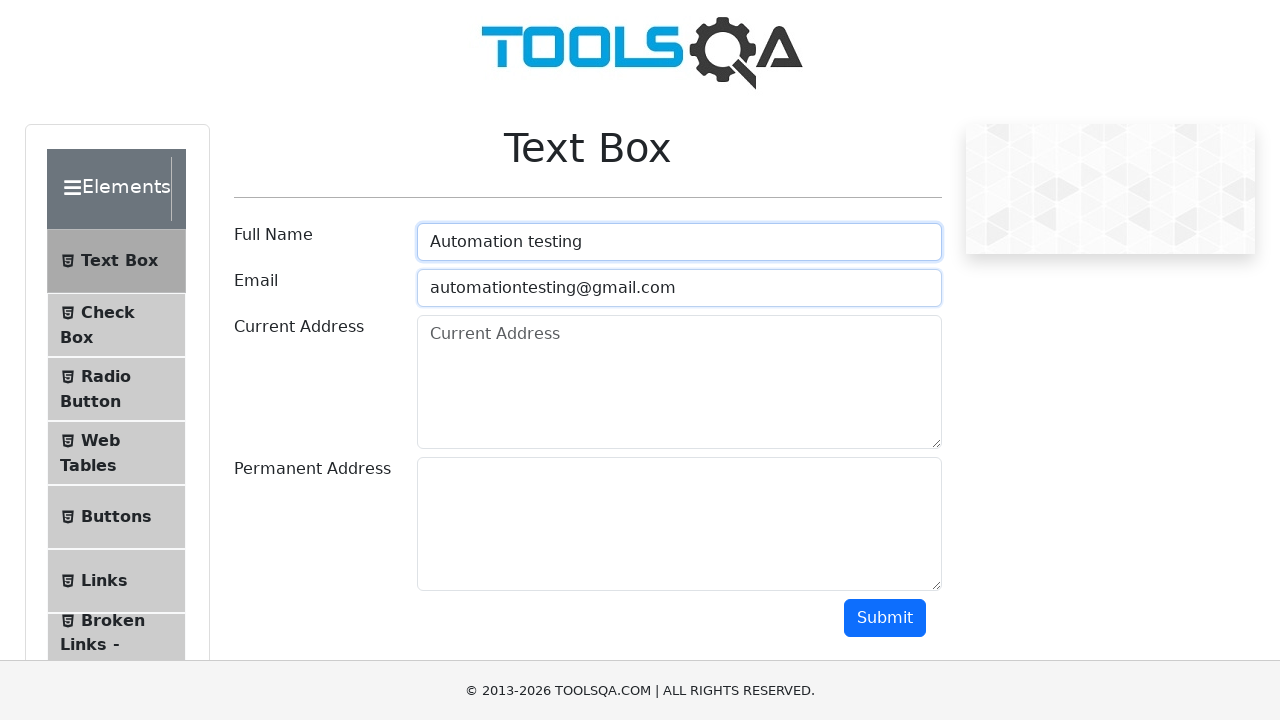

Filled currentAddress field with 'Chennai' on #currentAddress
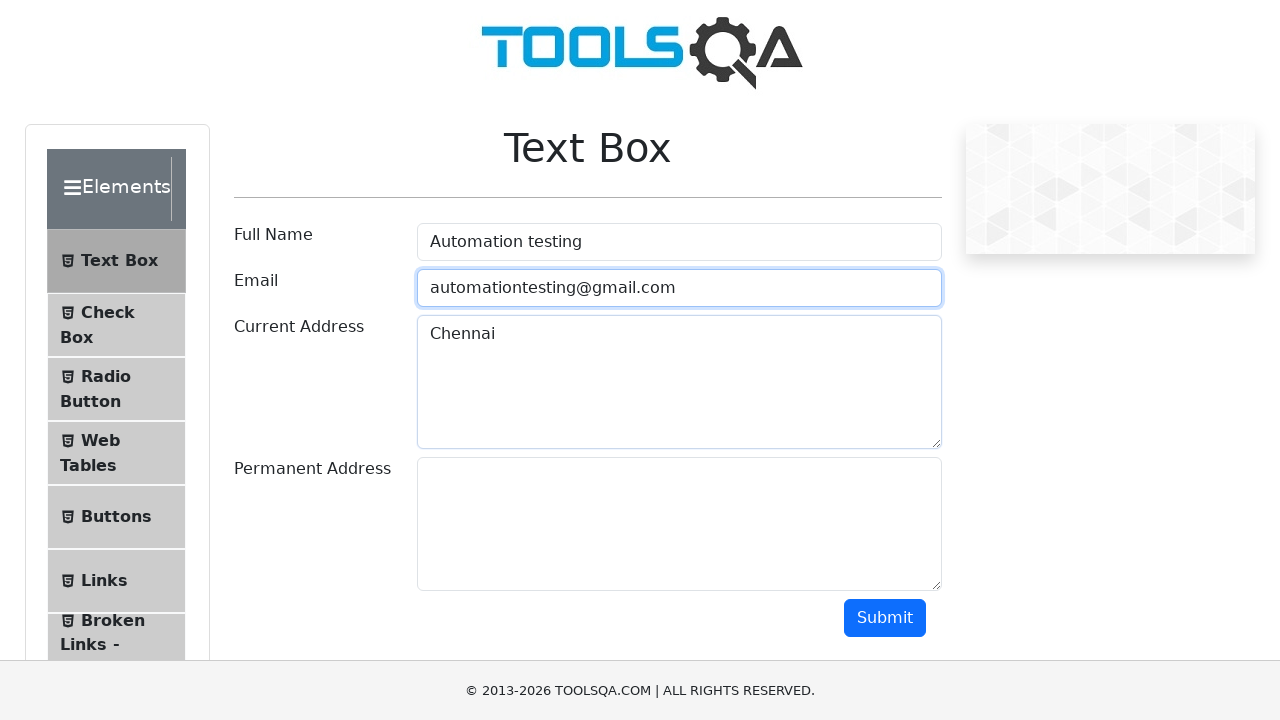

Filled permanentAddress field with 'Chennai' on #permanentAddress
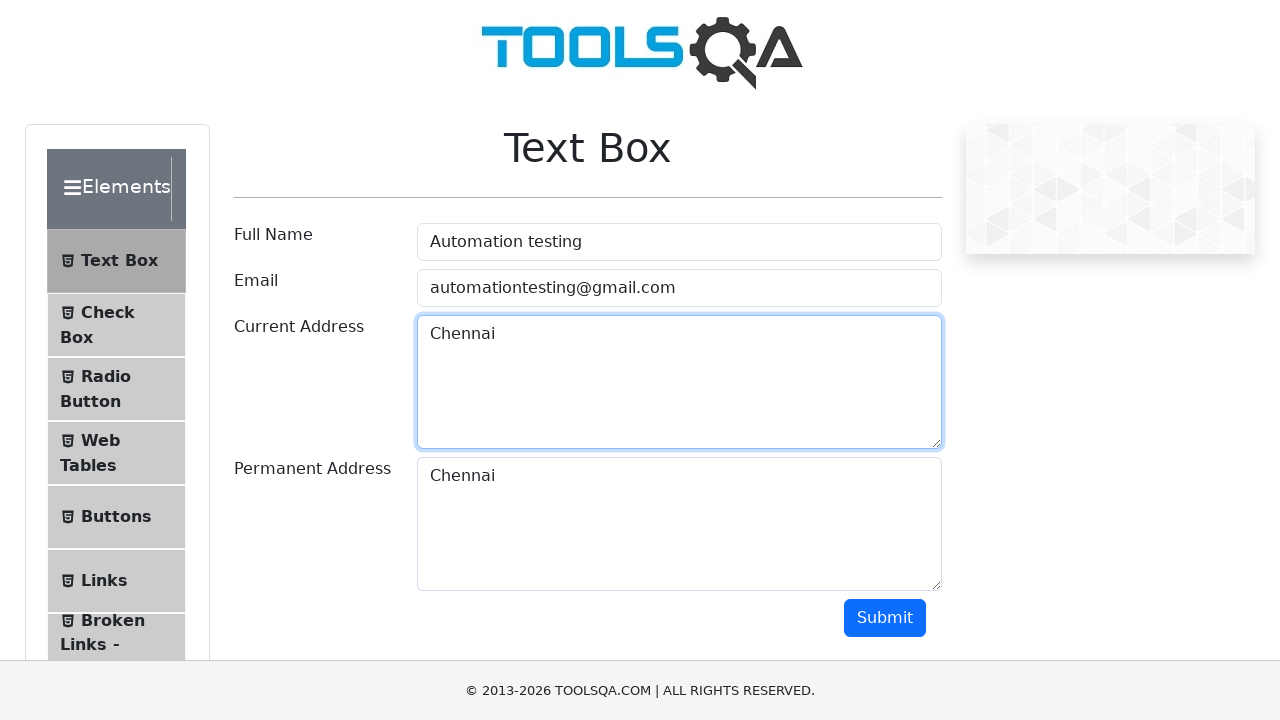

Navigated to select menu page at https://demoqa.com/select-menu
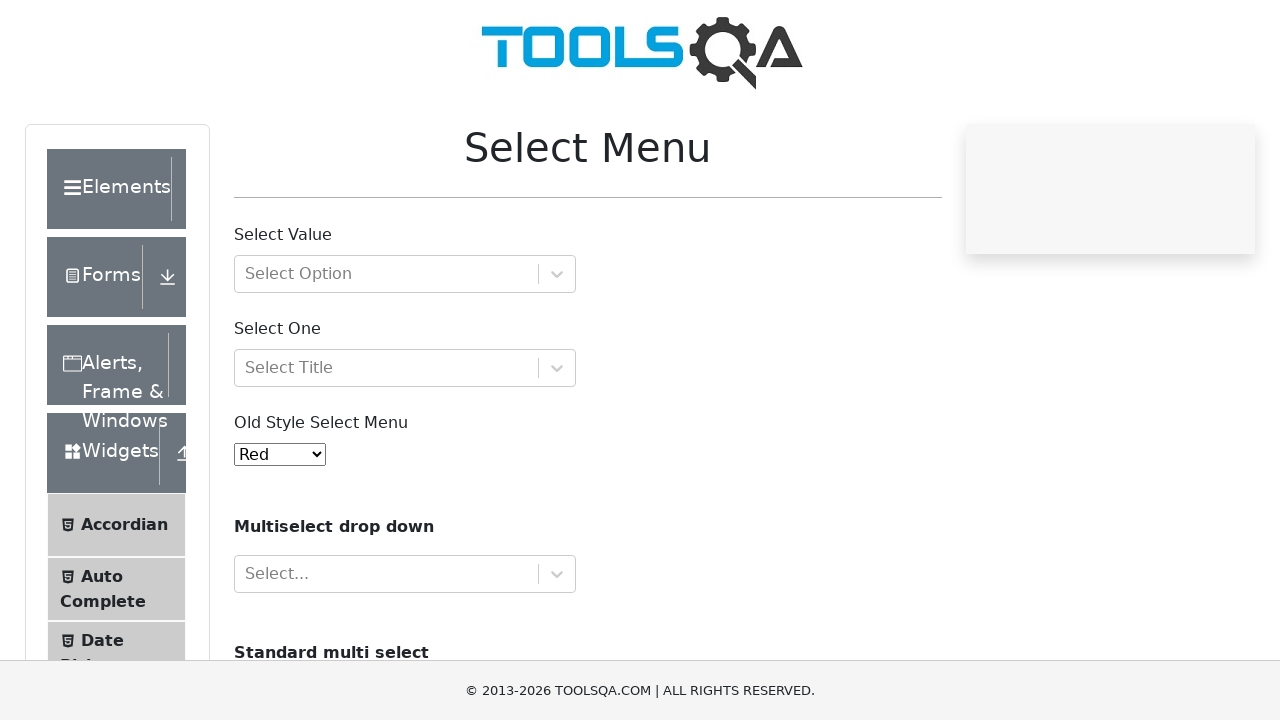

Located oldSelectMenu dropdown element
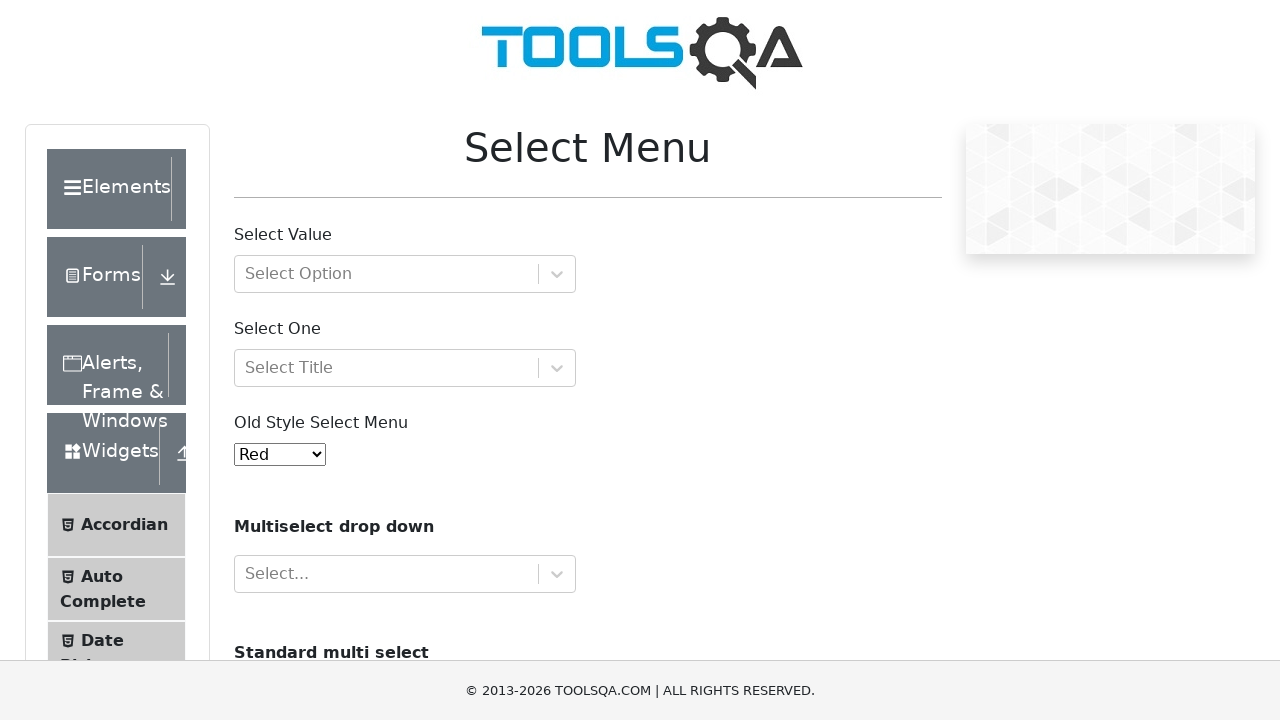

Selected dropdown option by value '3' on #oldSelectMenu
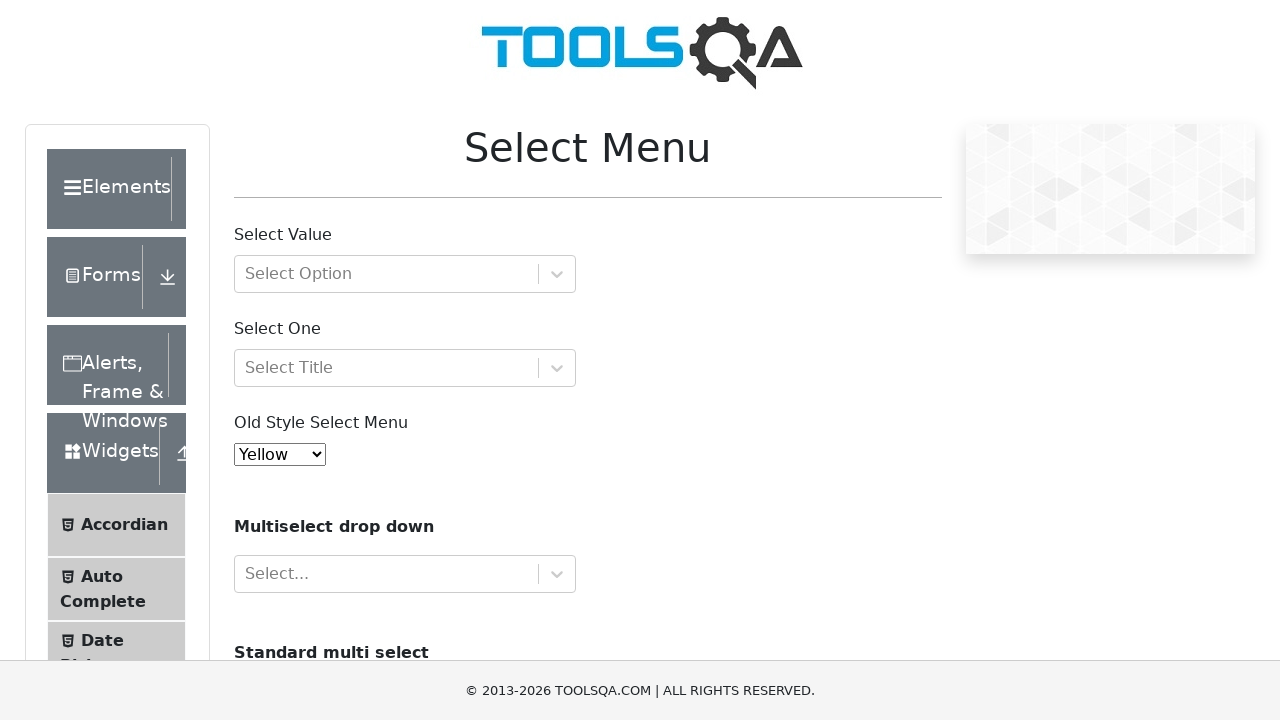

Selected dropdown option by index 7 (Purple) on #oldSelectMenu
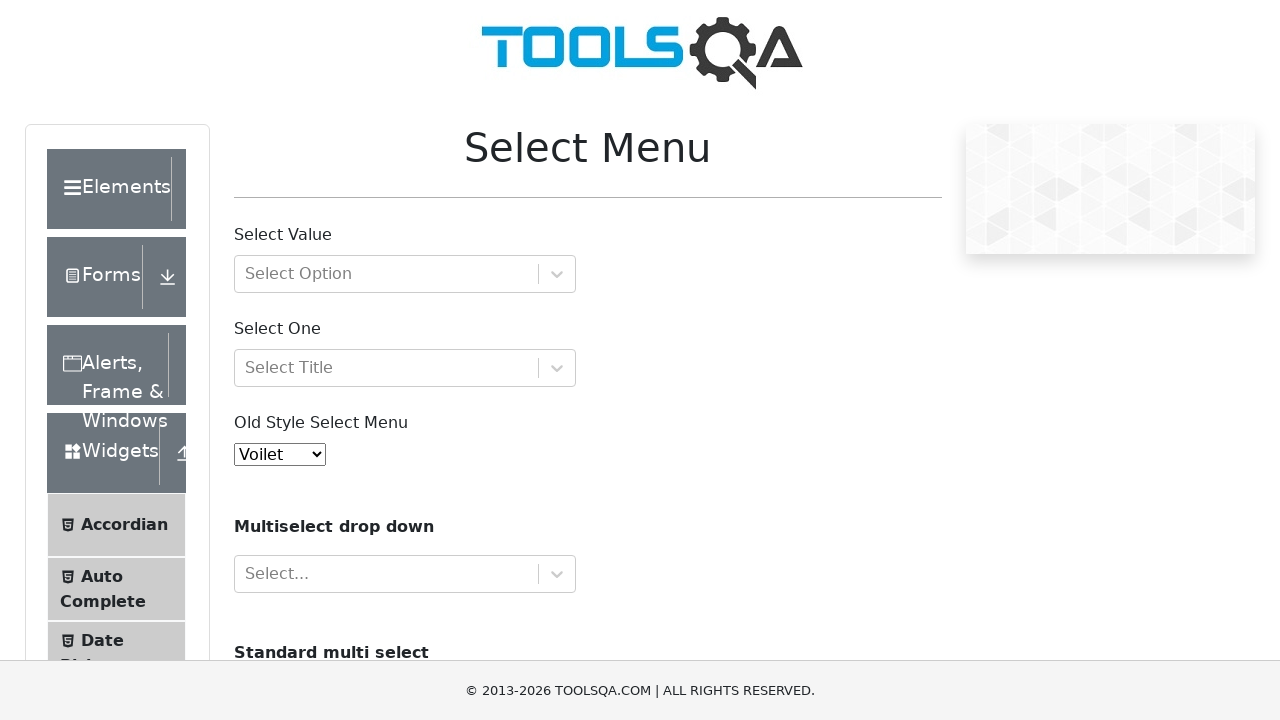

Selected dropdown option by visible text 'Indigo' on #oldSelectMenu
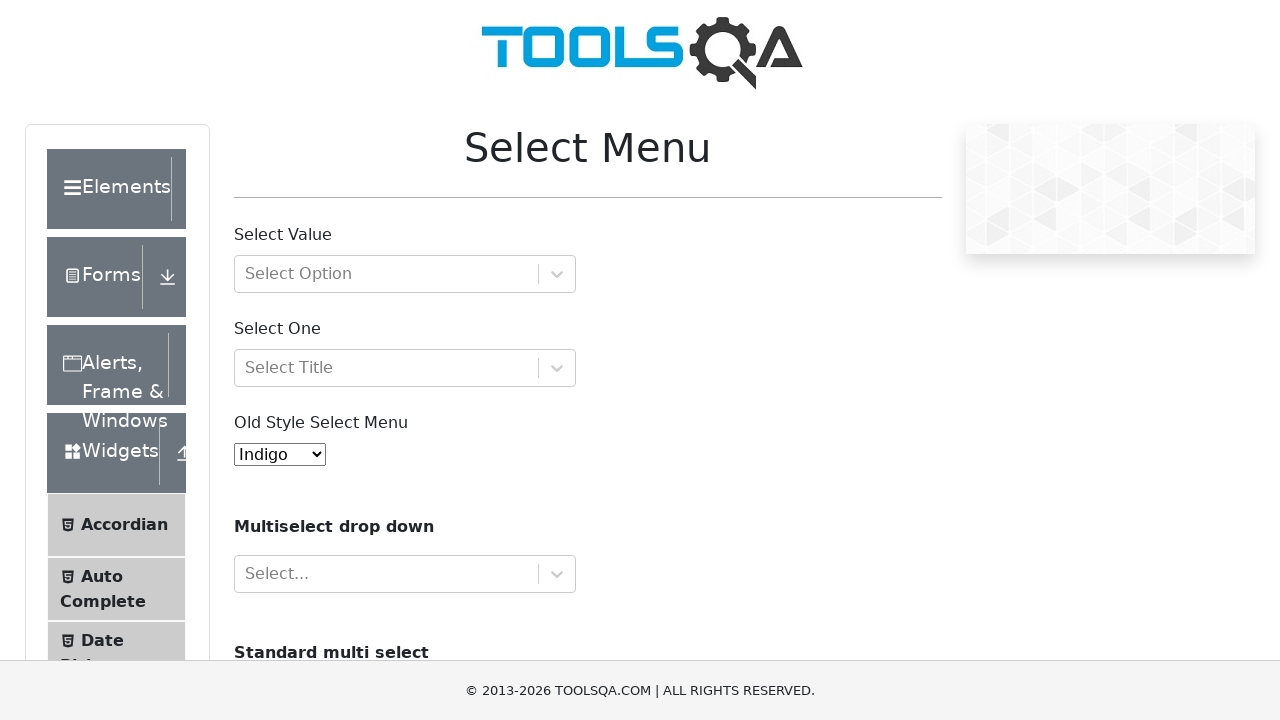

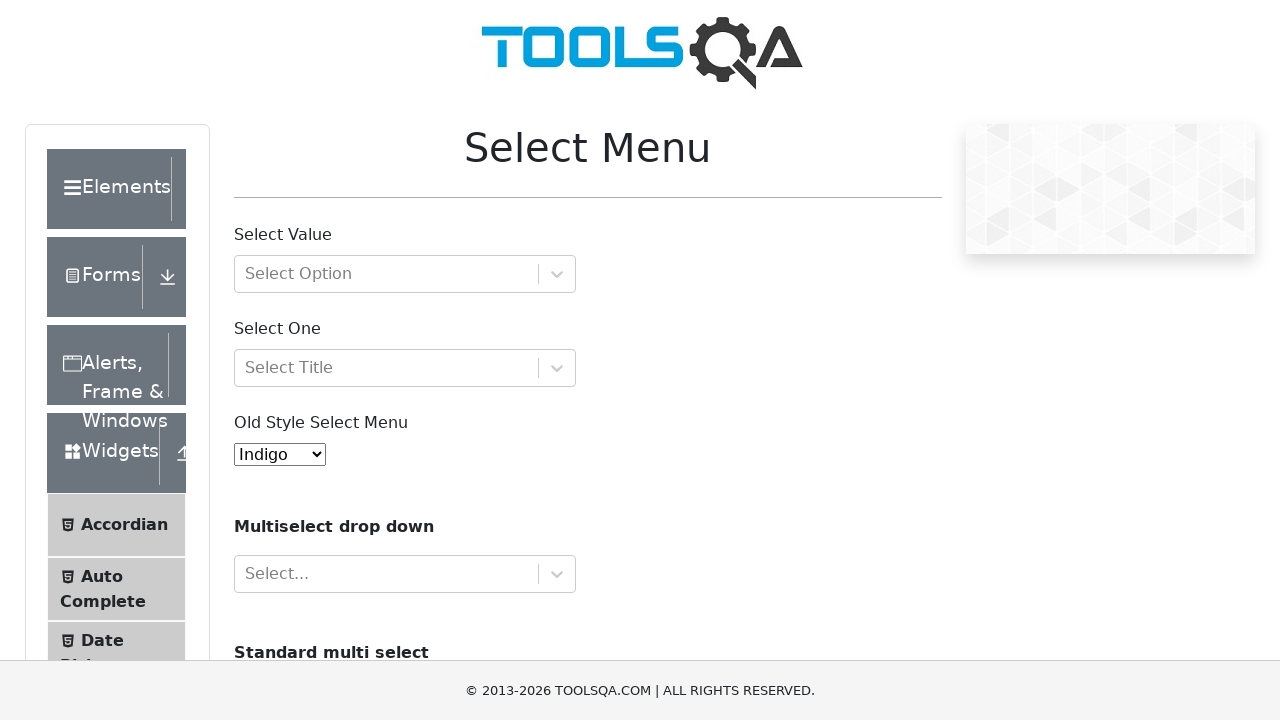